Tests registration form validation for empty password and password with less than 5 characters

Starting URL: http://automationbykrishna.com/

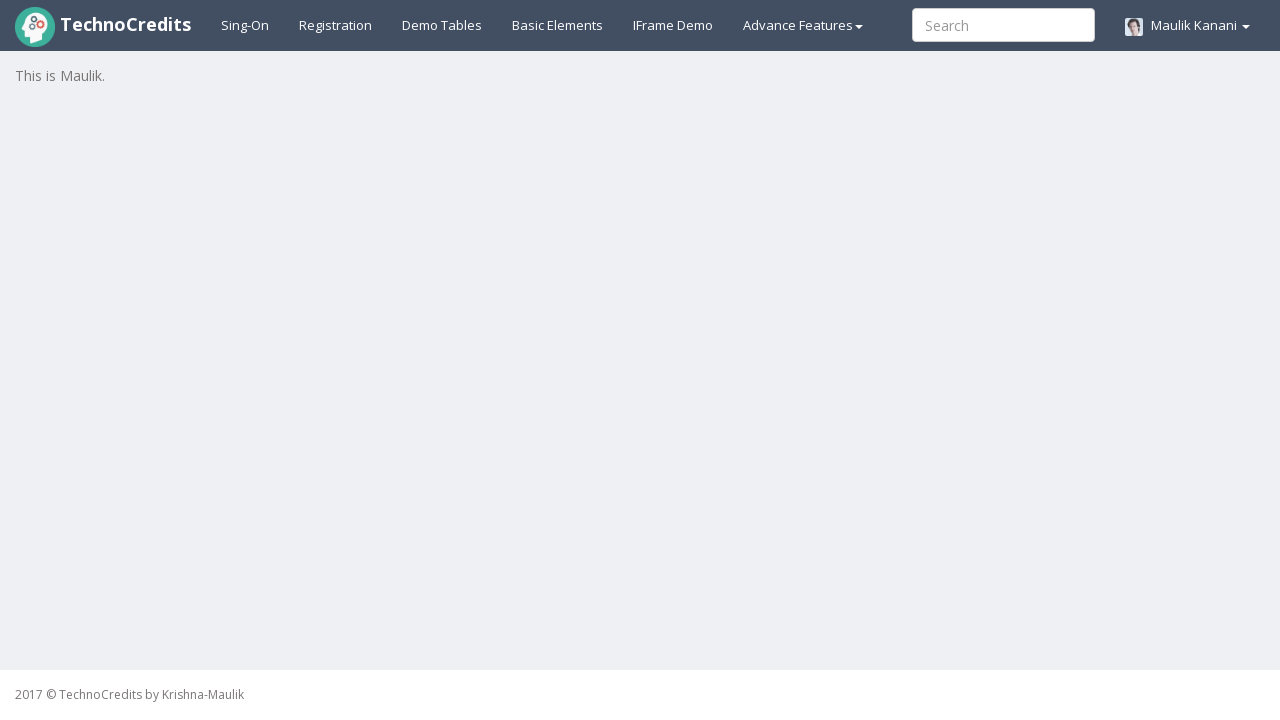

Clicked on registration link at (336, 25) on #registration2
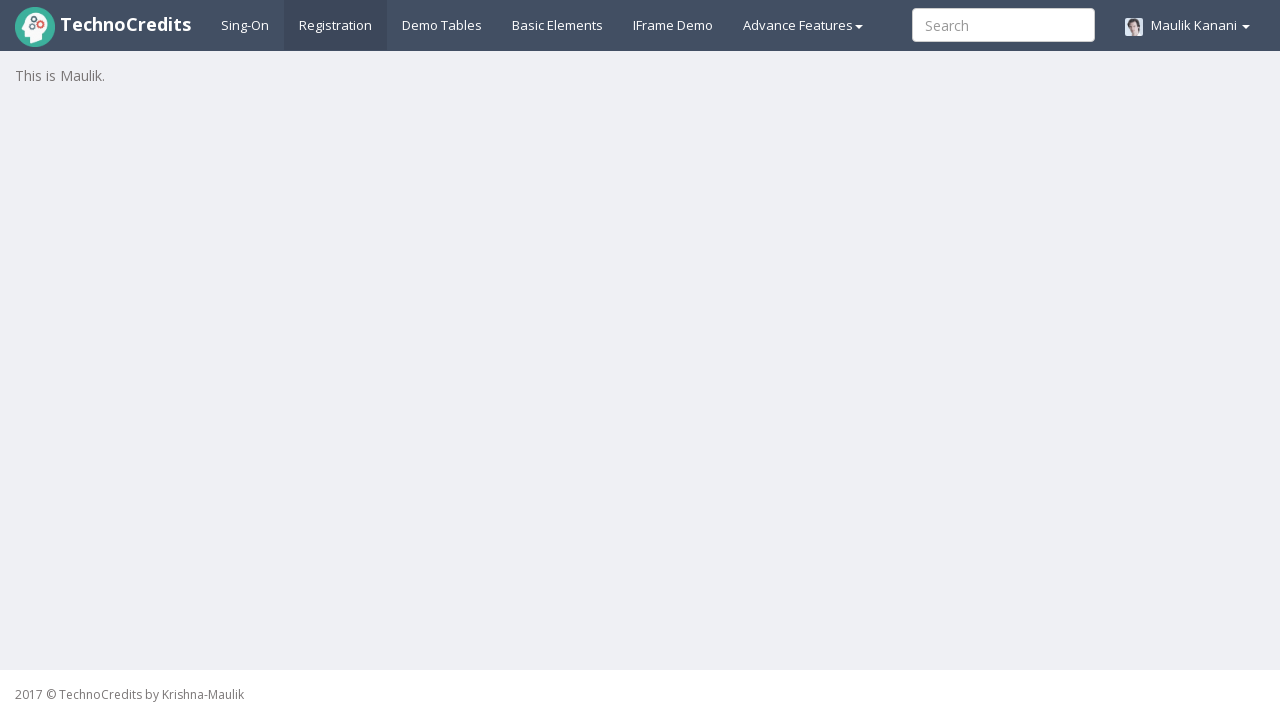

Filled full name field with 'Amanda White' on input#fullName
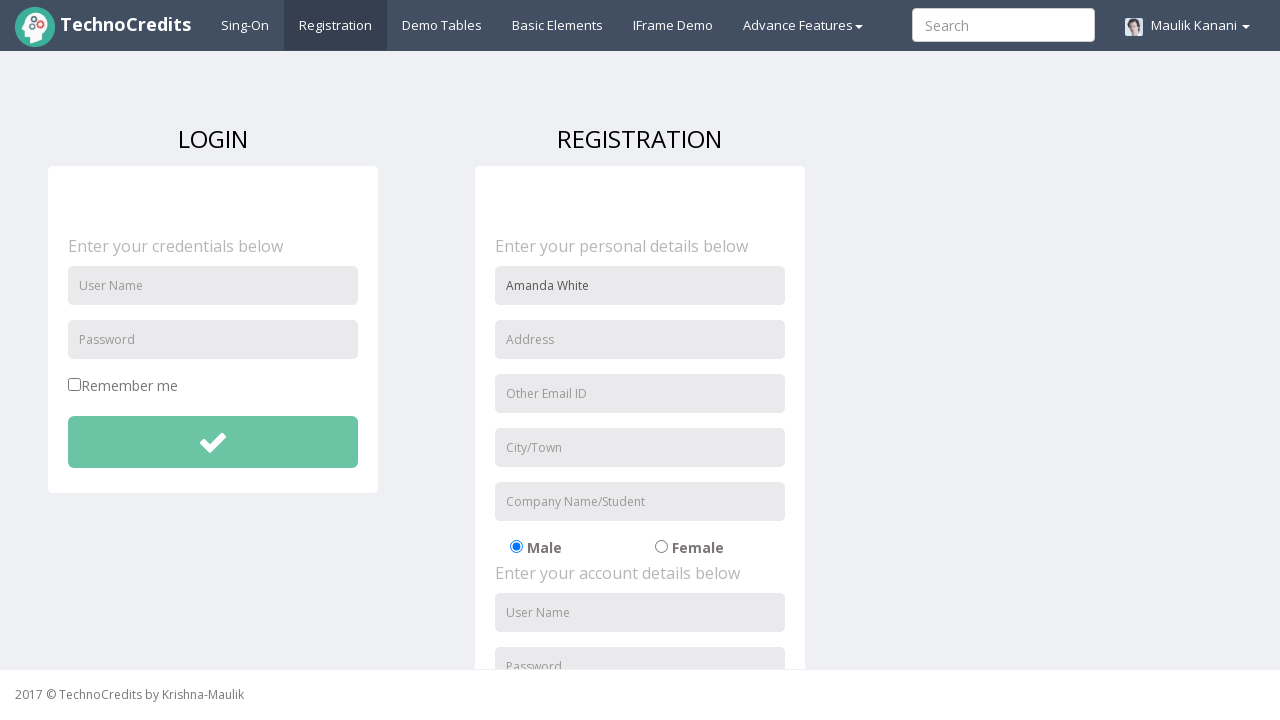

Filled address field with 'Birch Street' on input#address
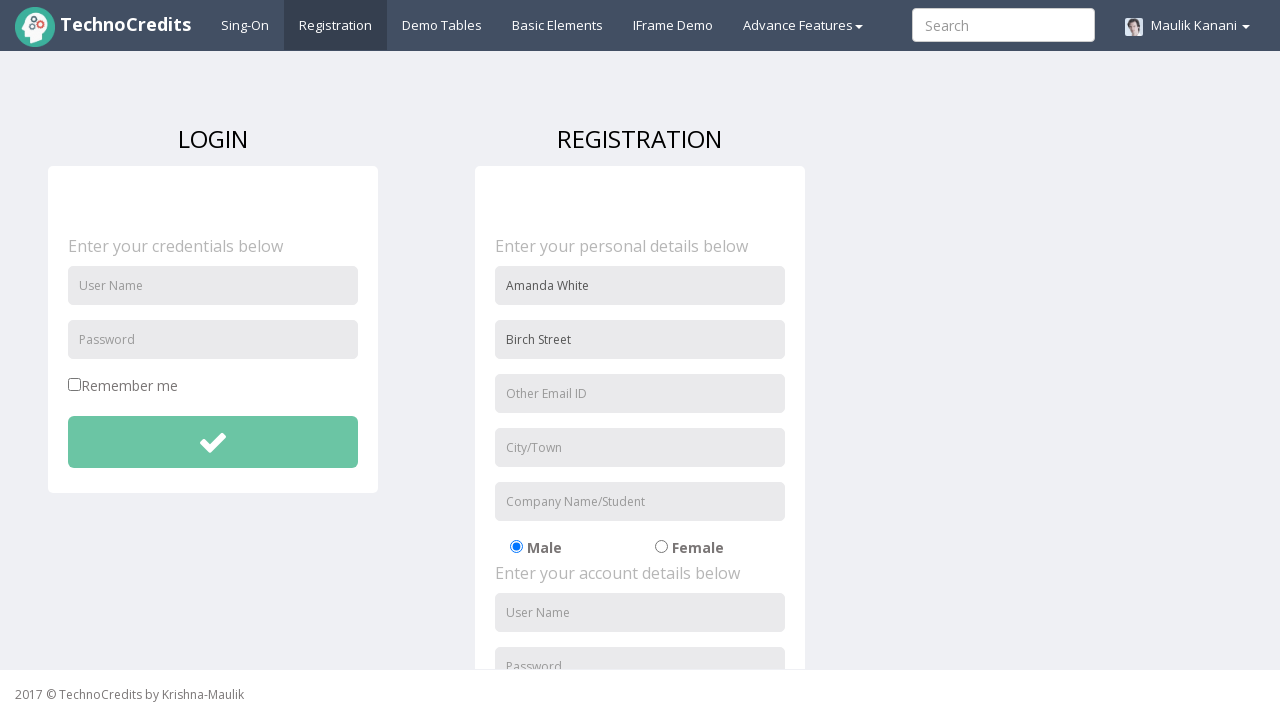

Filled email field with 'amanda@corp.com' on input#useremail
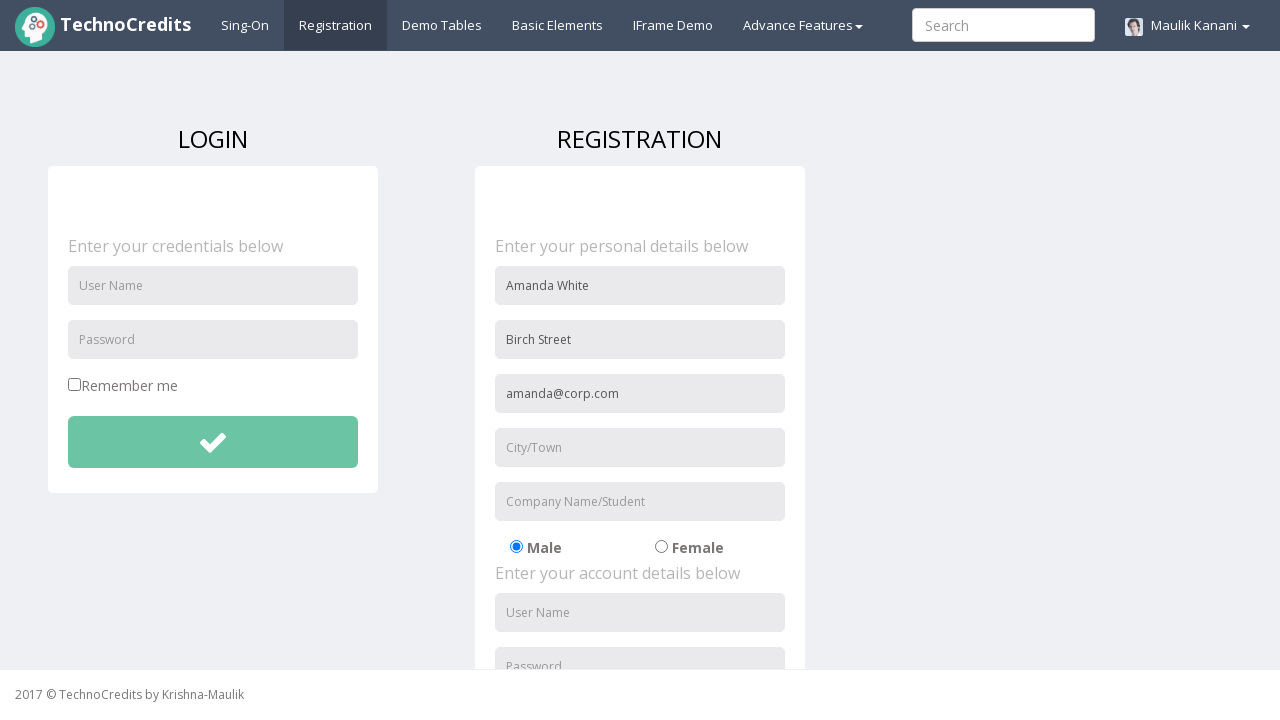

Filled city field with 'Phoenix' on input#usercity
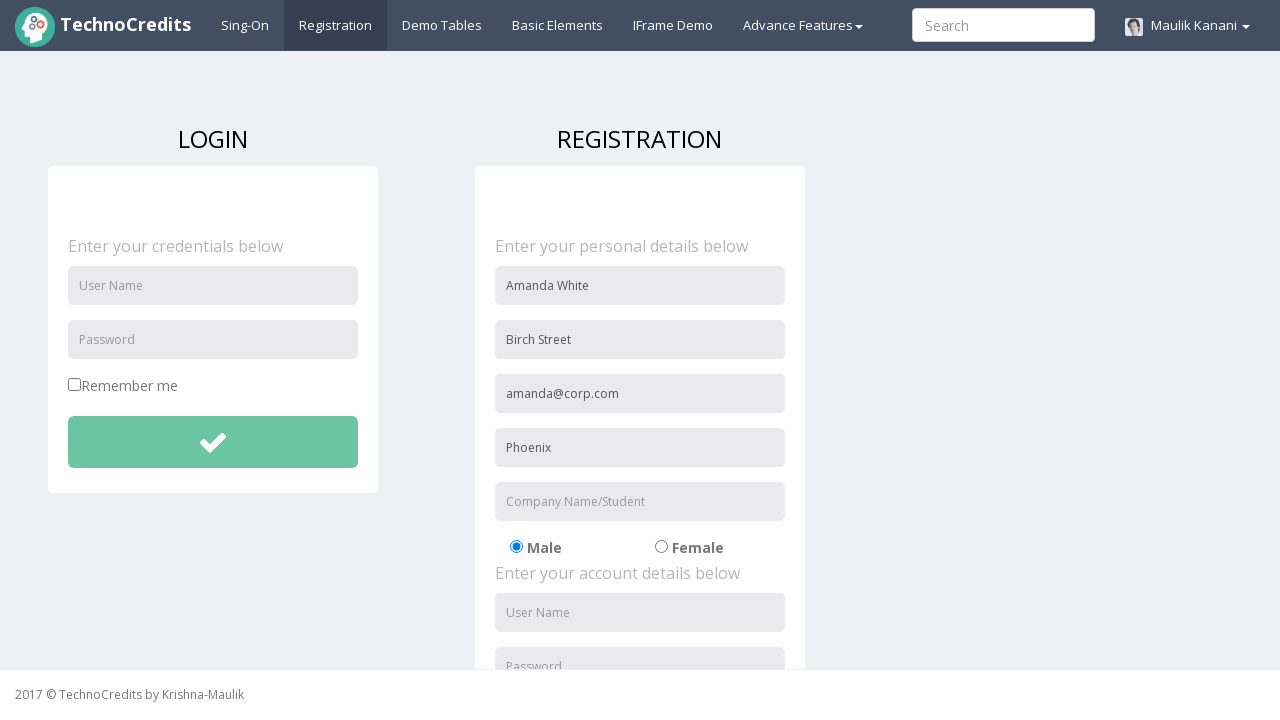

Filled organization field with 'SoftwarePlus' on input#organization
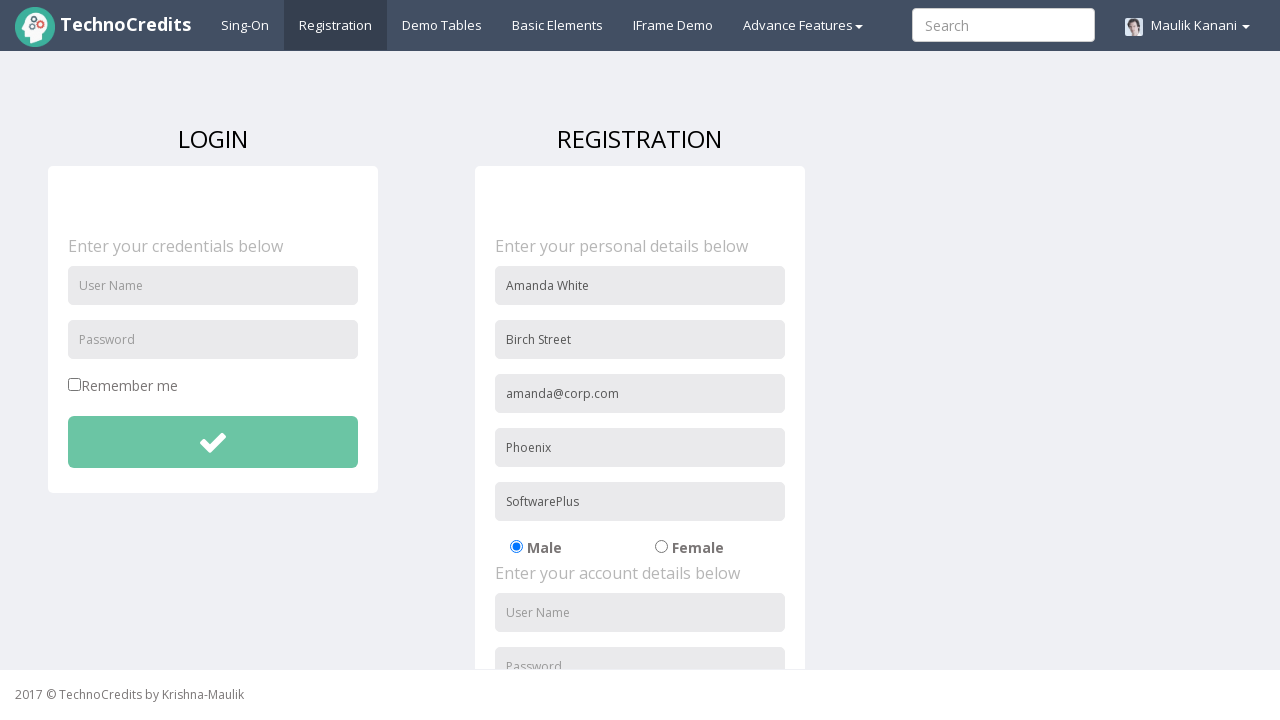

Selected radio button option radio-02 at (661, 547) on #radio-02
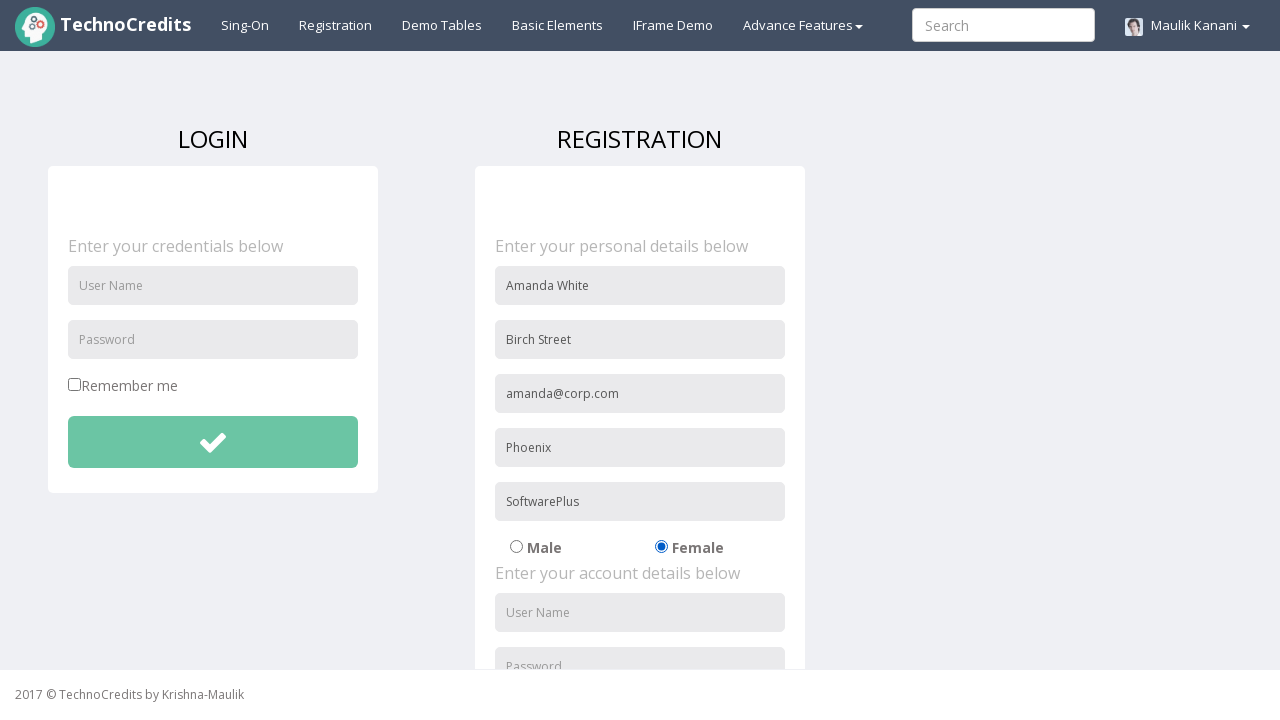

Filled username field with 'amandaw' on input#usernameReg
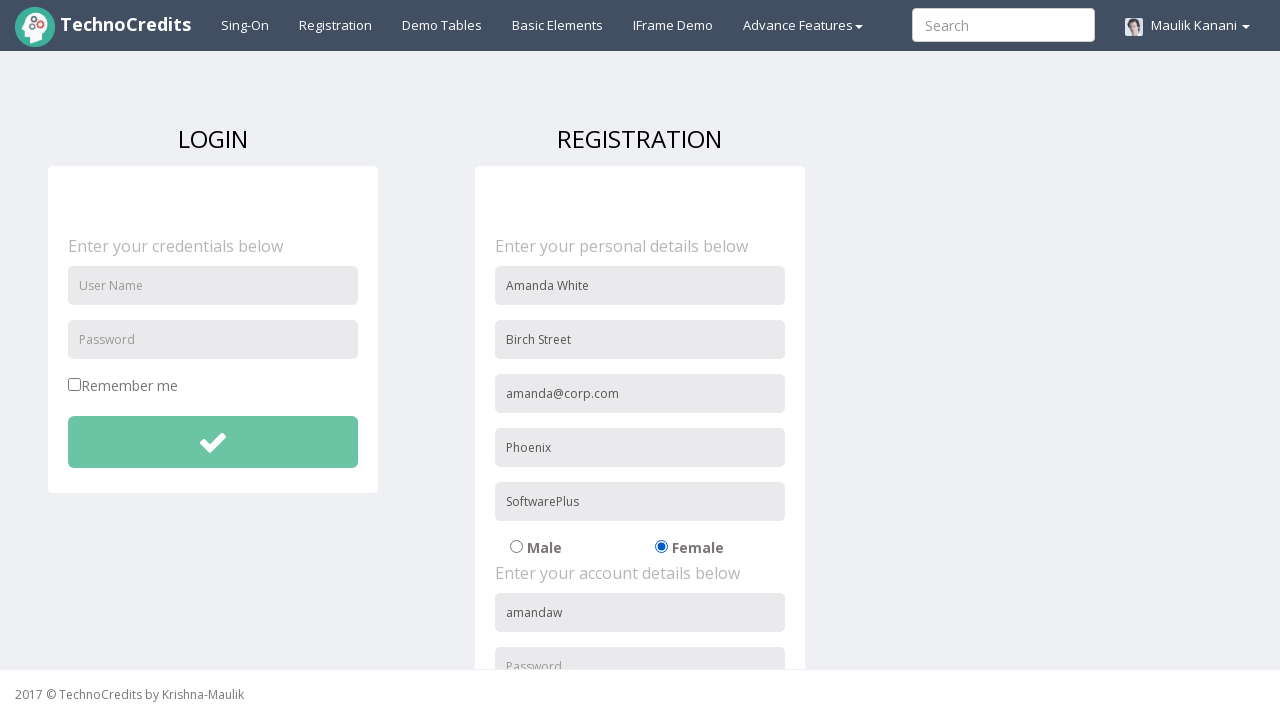

Filled confirm password field with 'amanda456' on input#repasswordReg
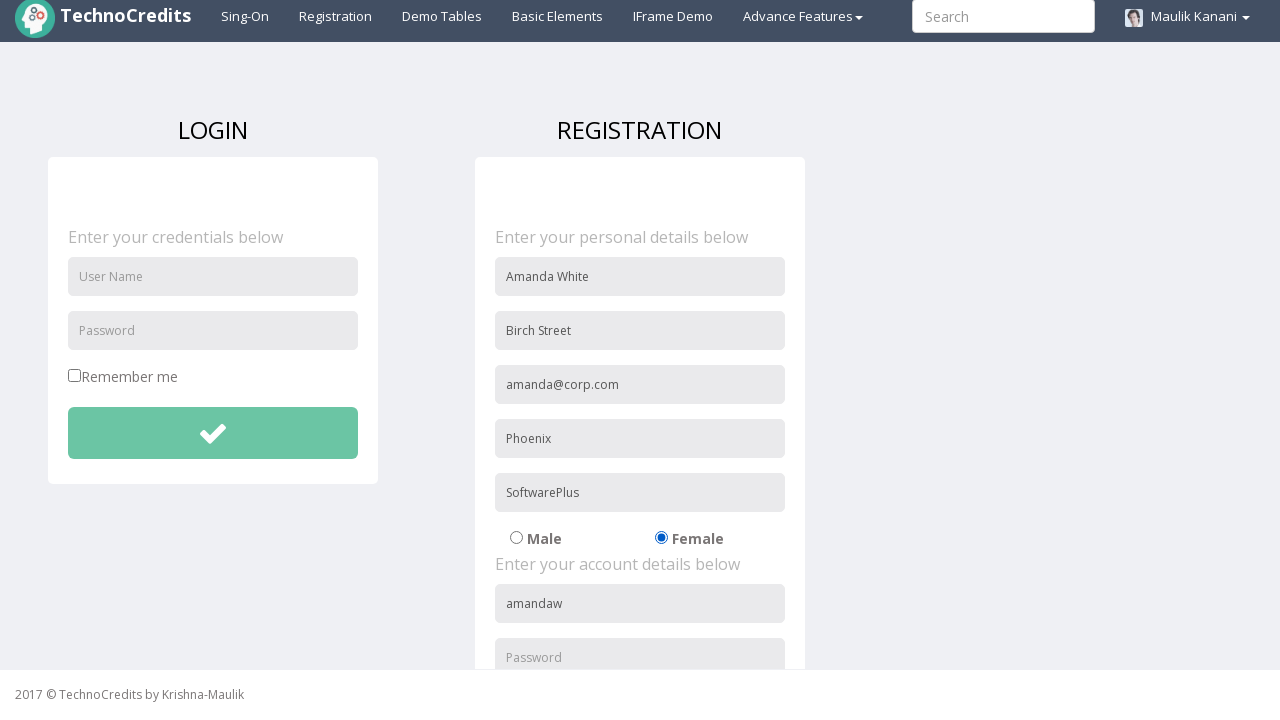

Scrolled signup agreement checkbox into view
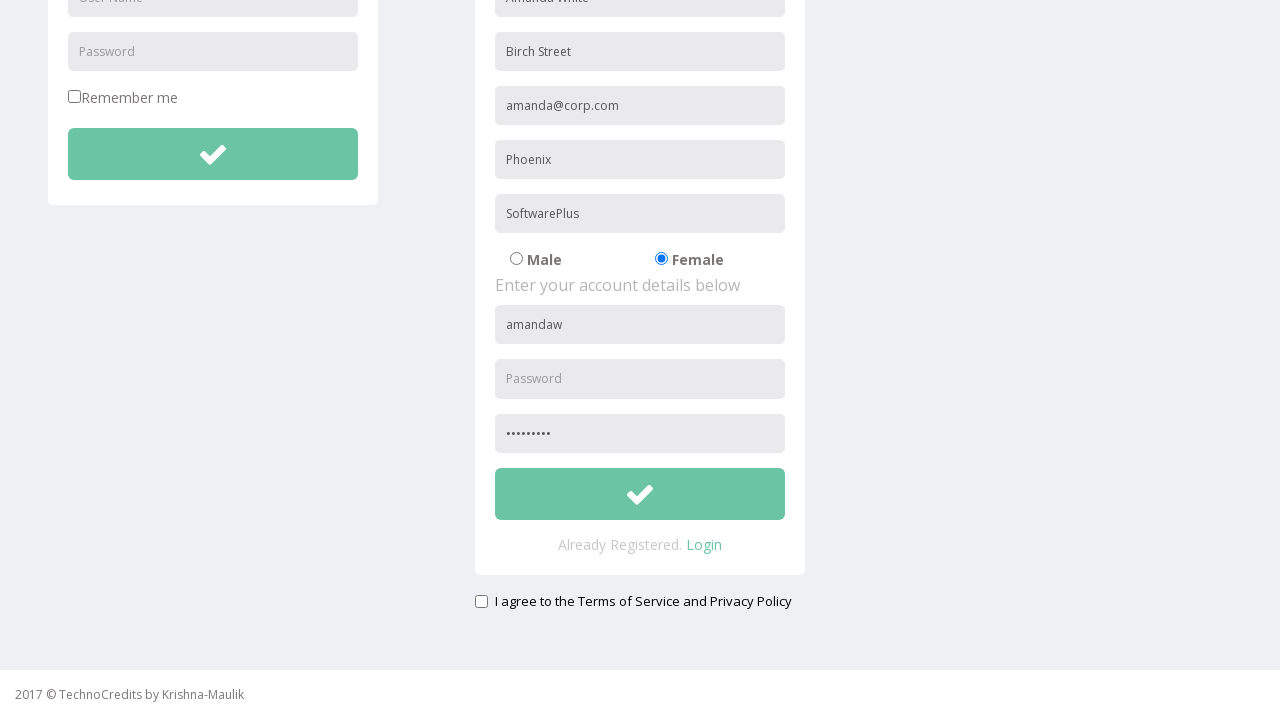

Clicked signup agreement checkbox at (481, 601) on #signupAgreement
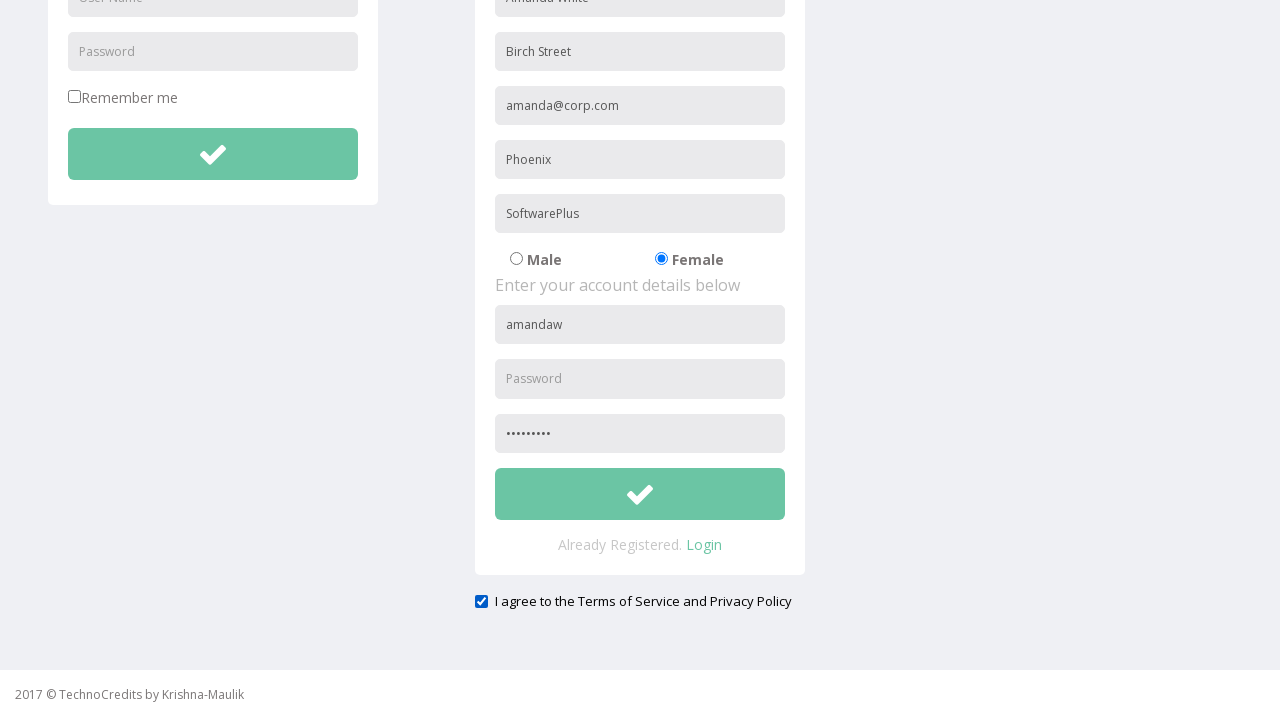

Clicked registration button with empty password field to test validation at (640, 494) on #btnsubmitsignUp
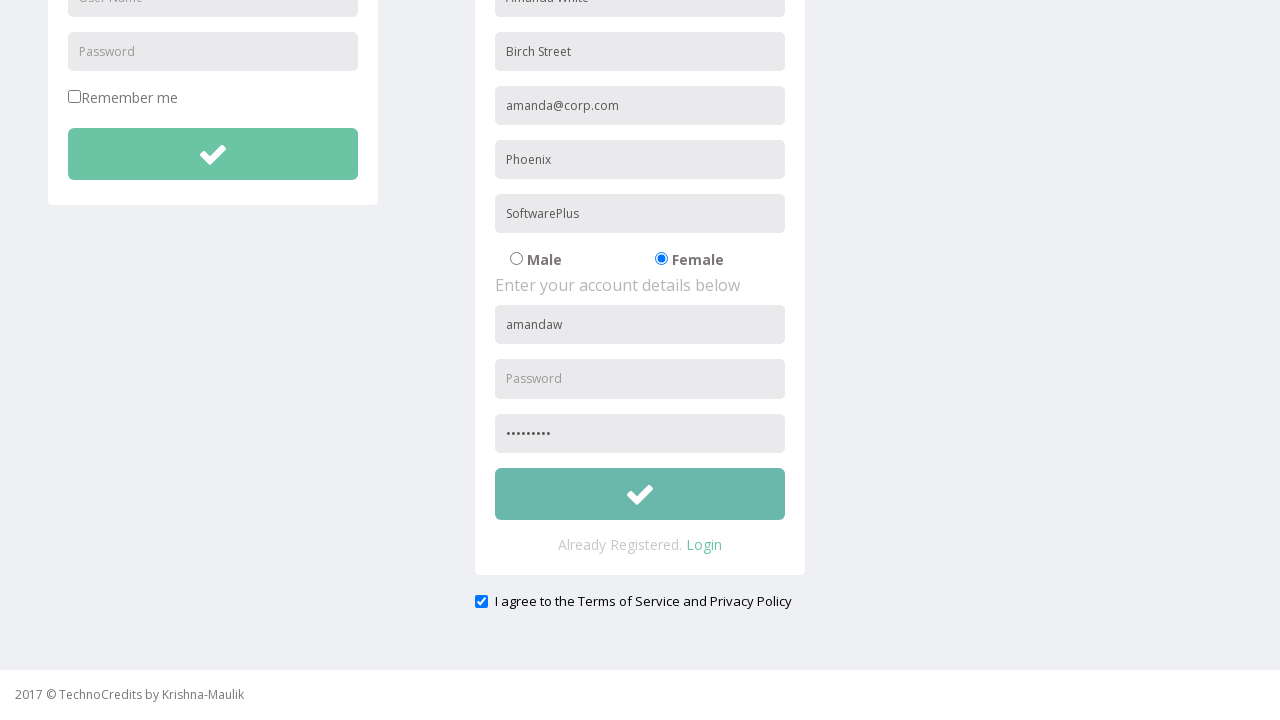

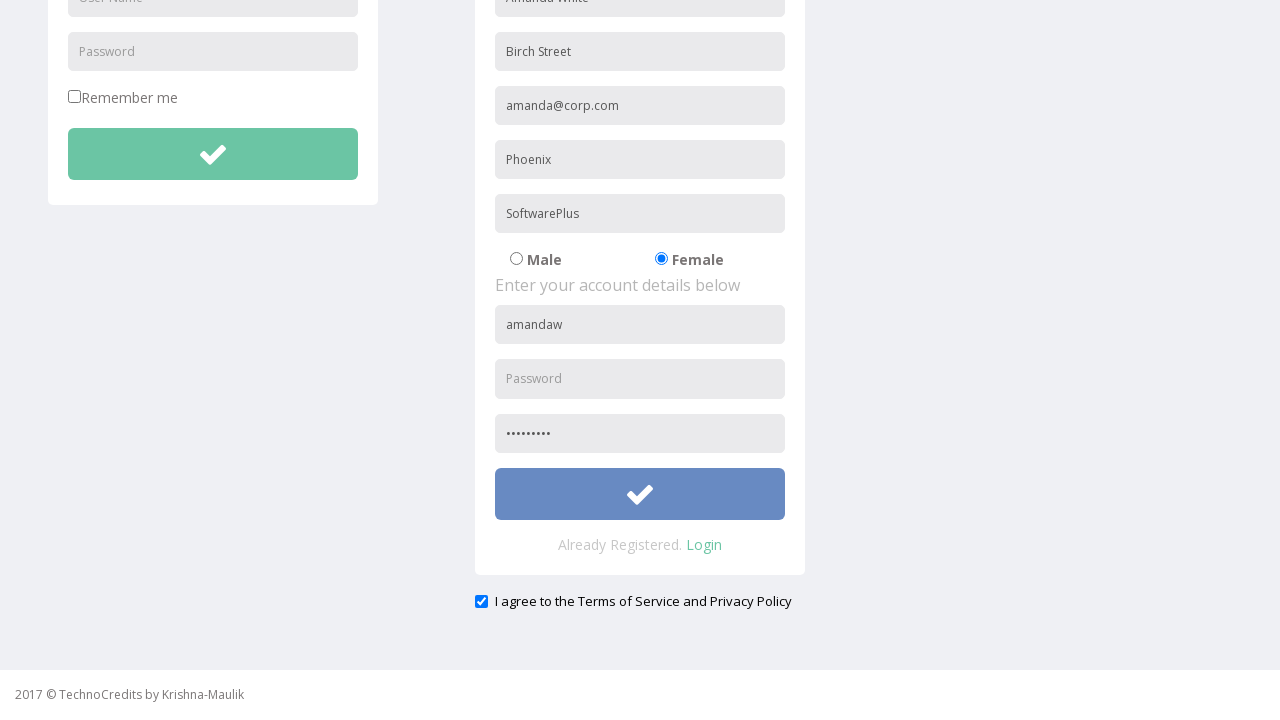